Tests that a manager can search for a customer by their first name and find the correct result.

Starting URL: https://www.globalsqa.com/angularJs-protractor/BankingProject/#/manager/addCust

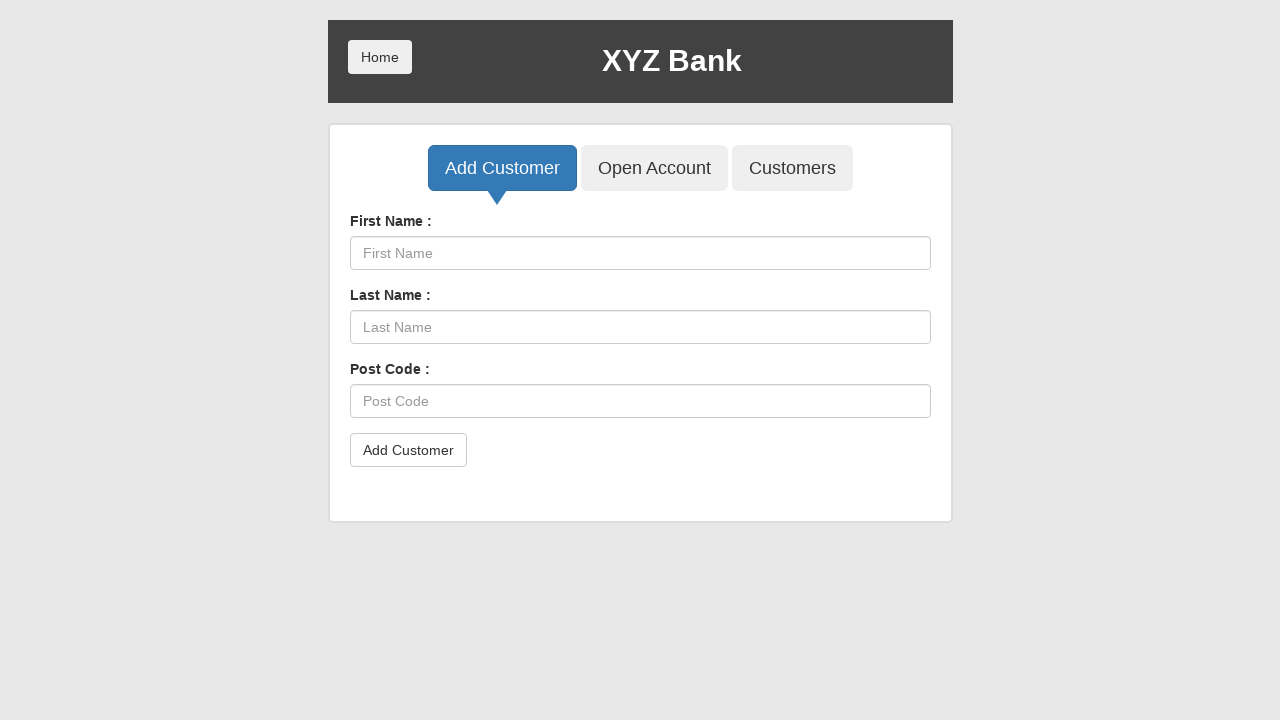

Filled first name field with 'Jennifer' on input[placeholder="First Name"]
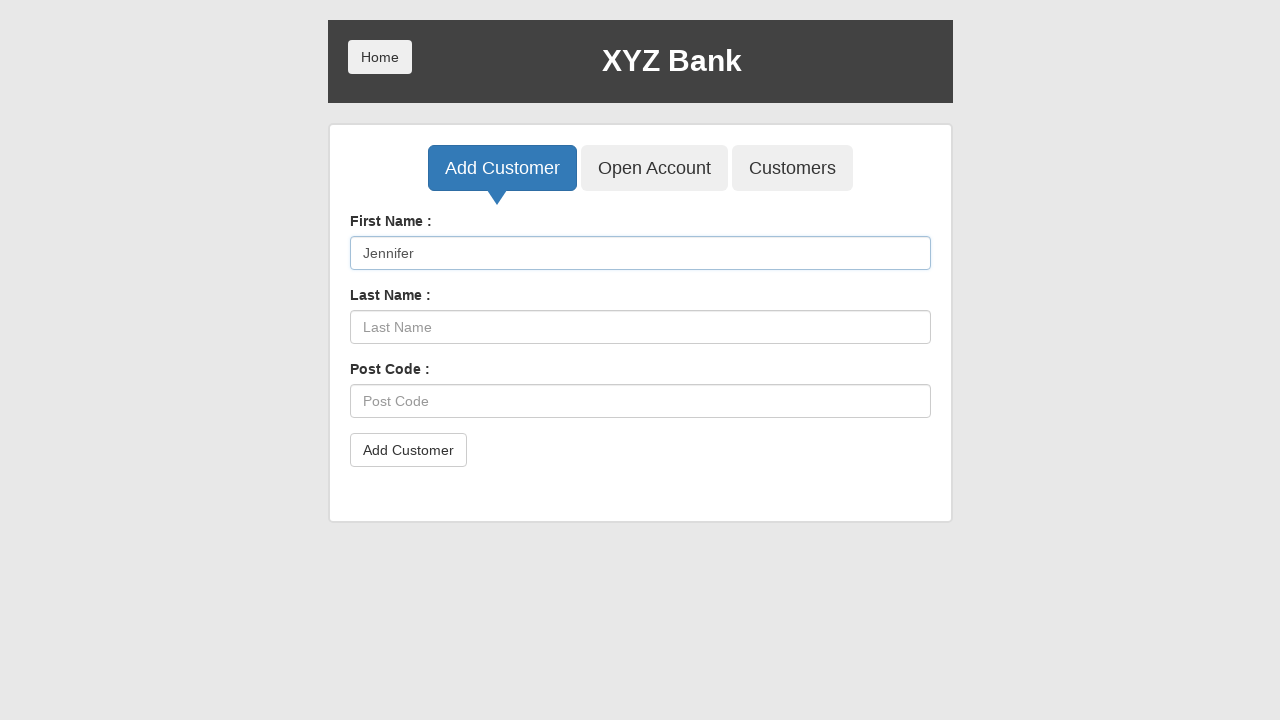

Filled last name field with 'Williams' on input[placeholder="Last Name"]
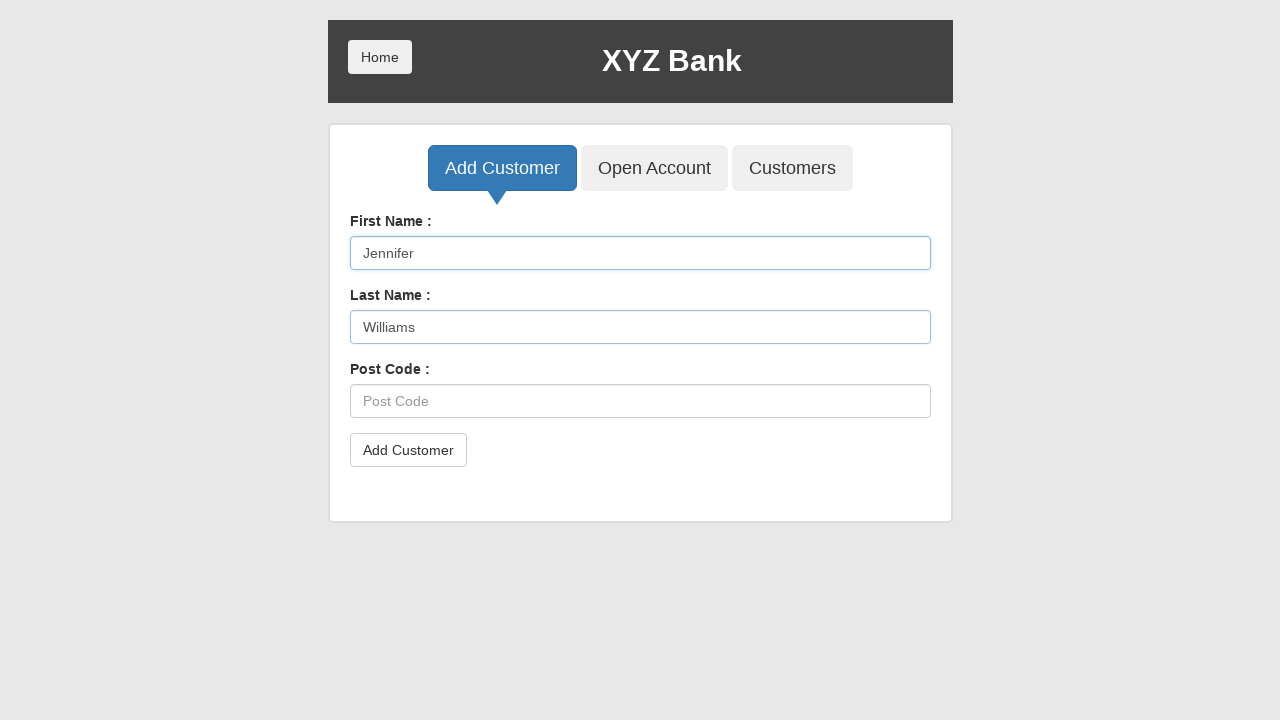

Filled postal code field with '30301' on input[placeholder="Post Code"]
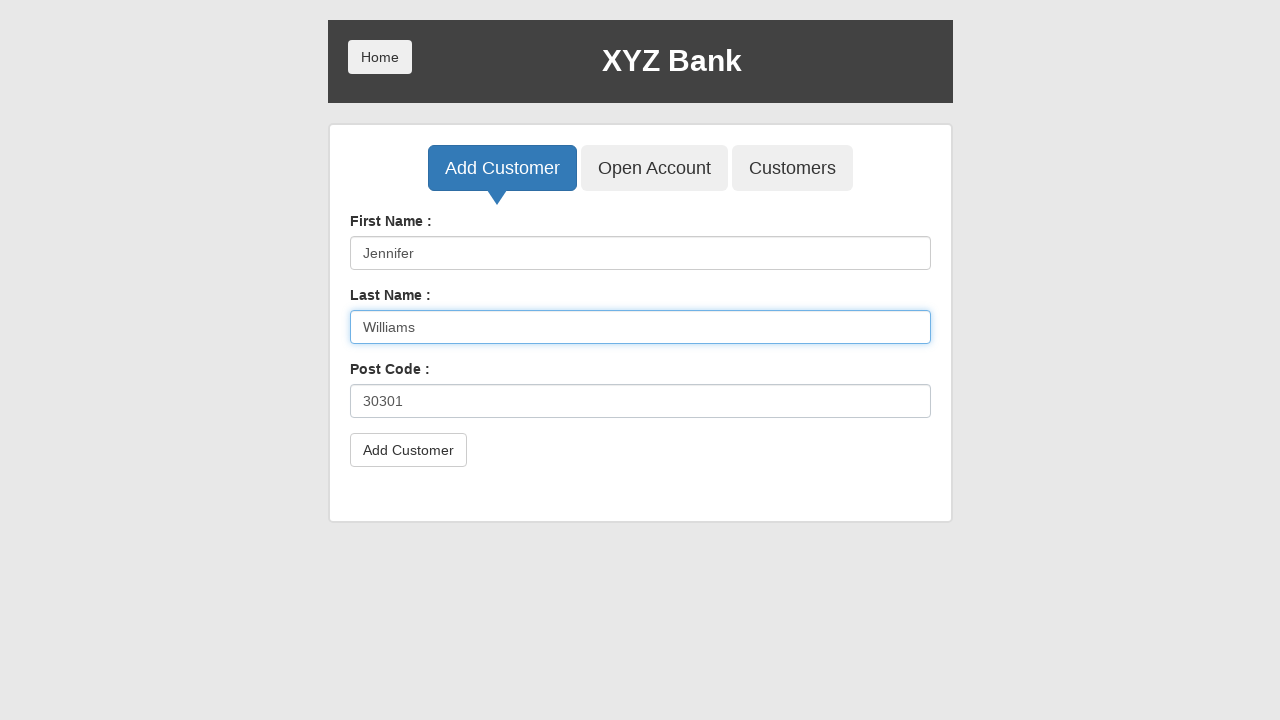

Clicked submit button to create customer at (408, 450) on button[type="submit"]
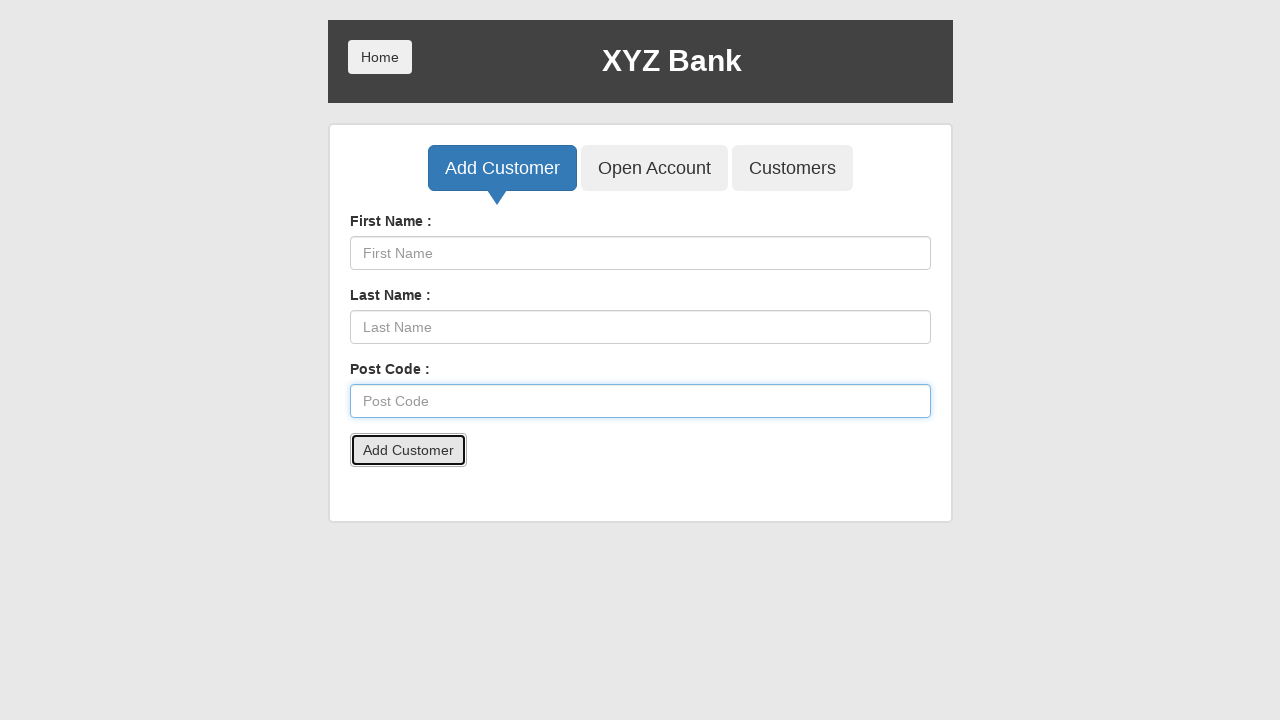

Reloaded page after customer creation
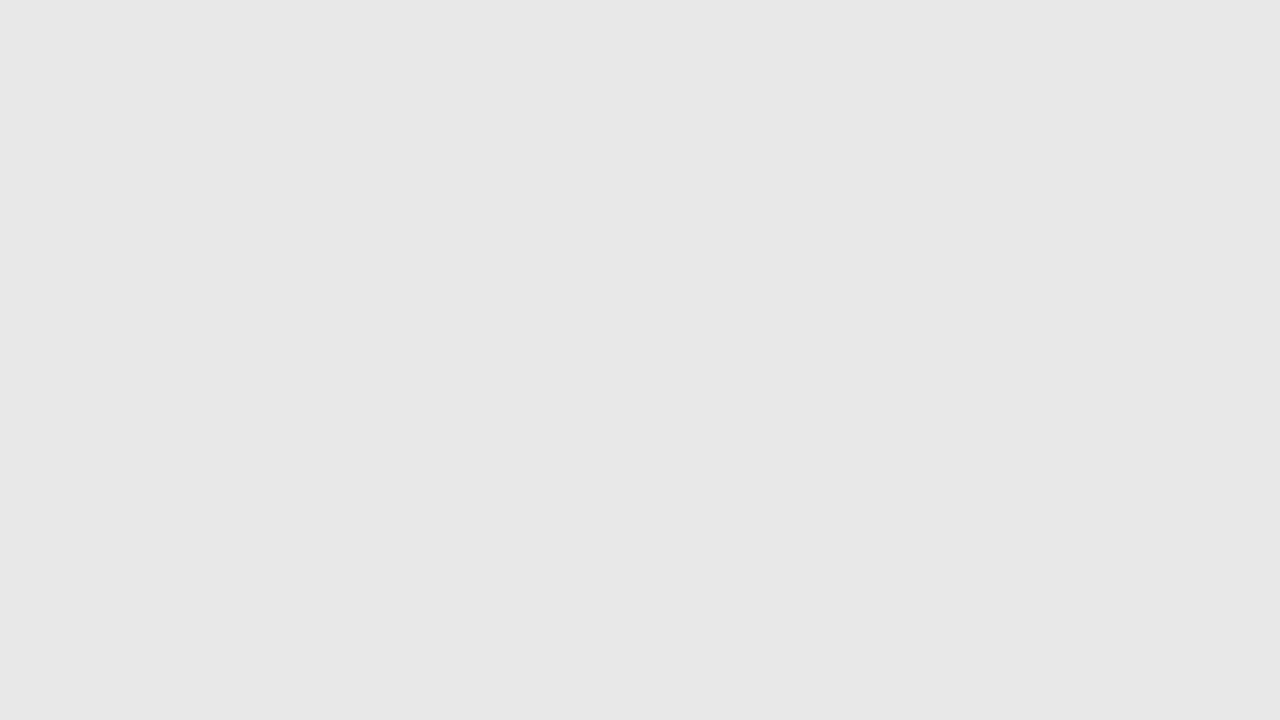

Clicked button to navigate to customers list at (792, 168) on button[ng-click="showCust()"]
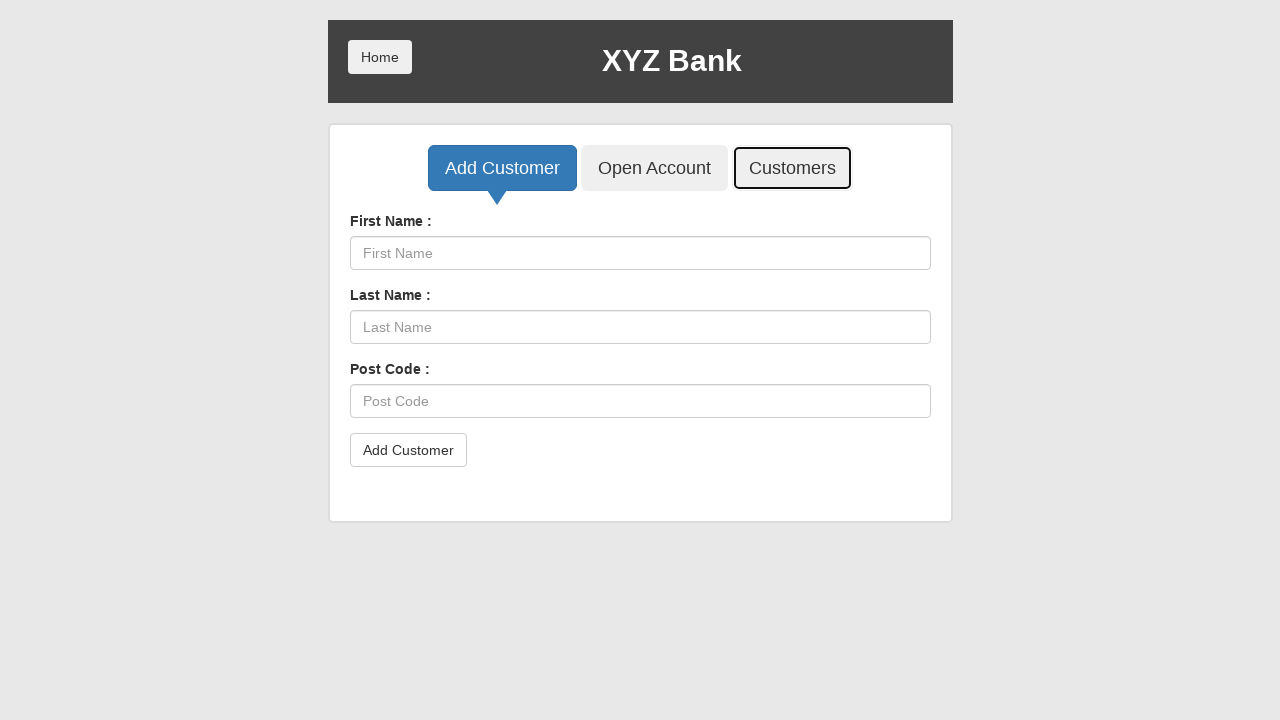

Filled search field with first name 'Jennifer' to search for customer on input[ng-model="searchCustomer"]
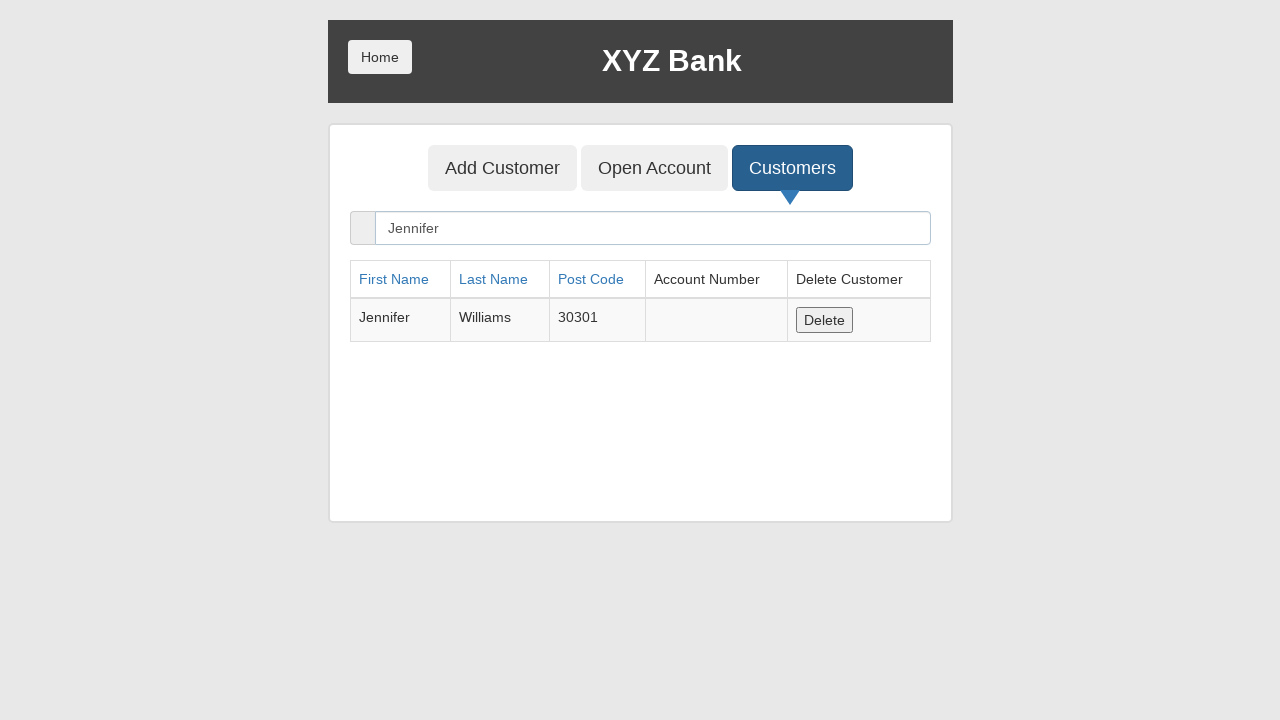

Filtered search results loaded, displaying matching customer
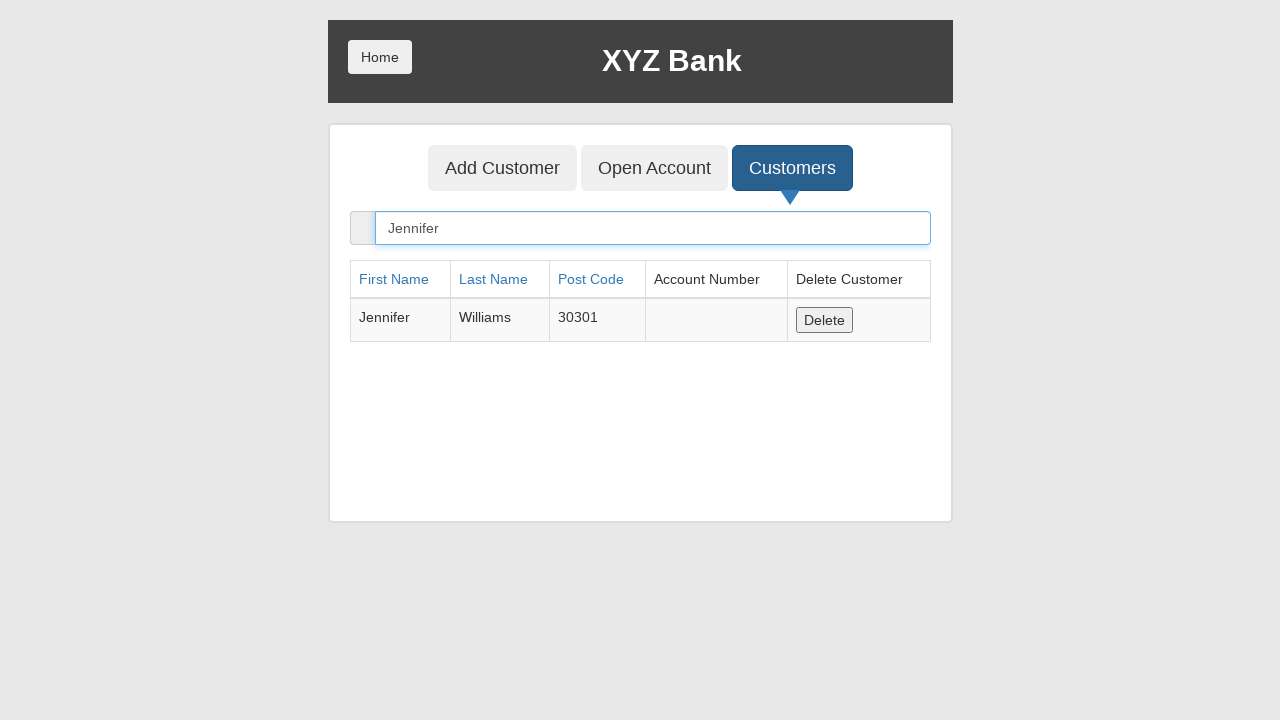

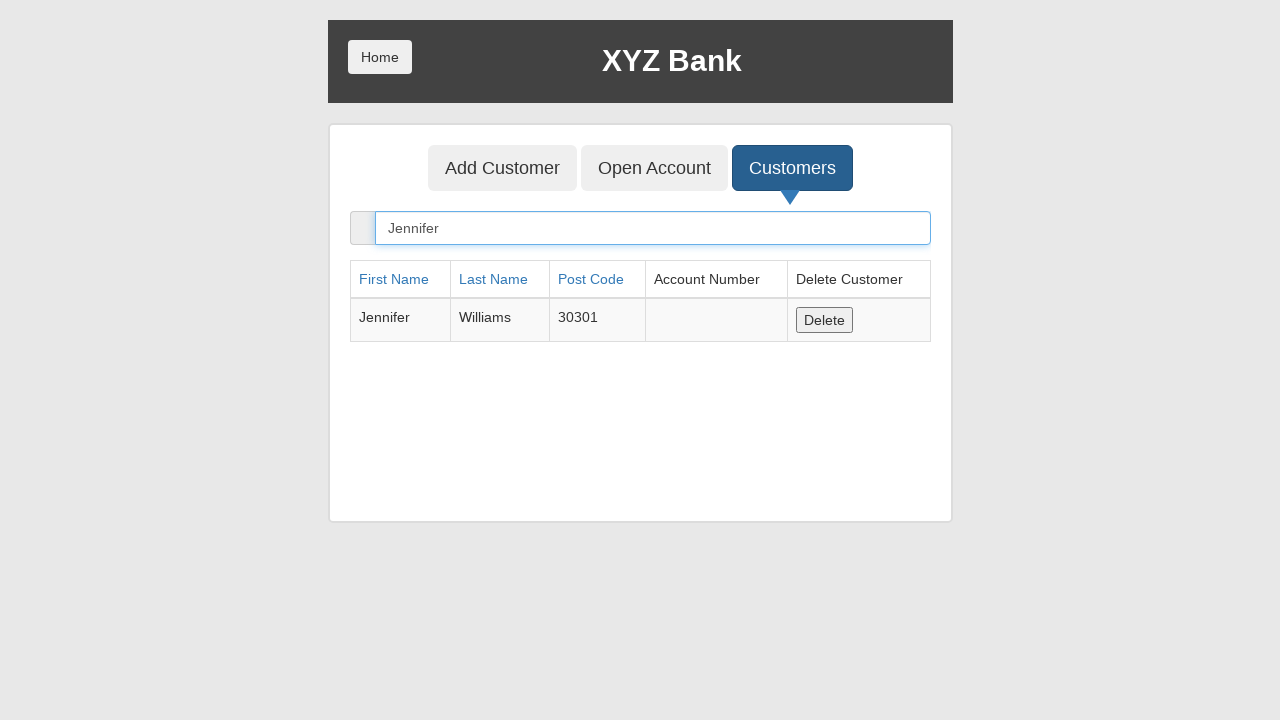